Tests explicit wait functionality by clicking a button that triggers dynamic content removal, then waits for a success message to appear and verifies it is displayed.

Starting URL: https://the-internet.herokuapp.com/dynamic_controls

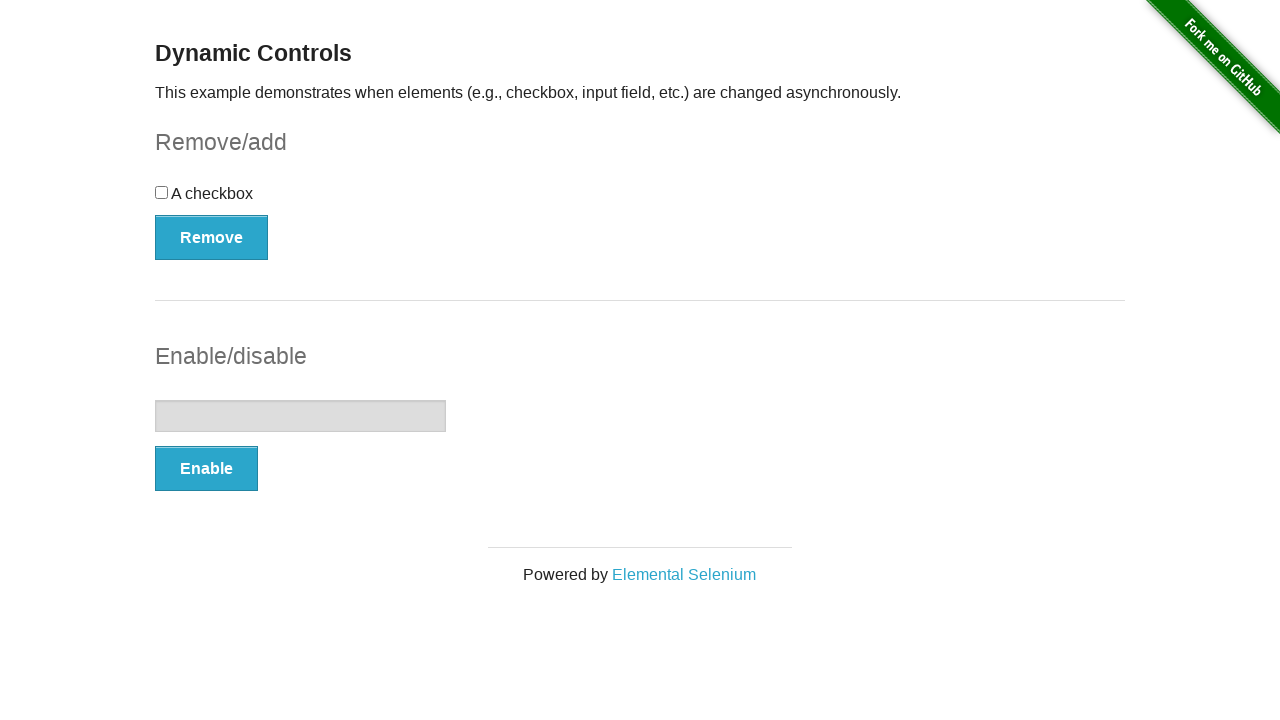

Clicked Remove button in checkbox example section at (212, 237) on #checkbox-example > button
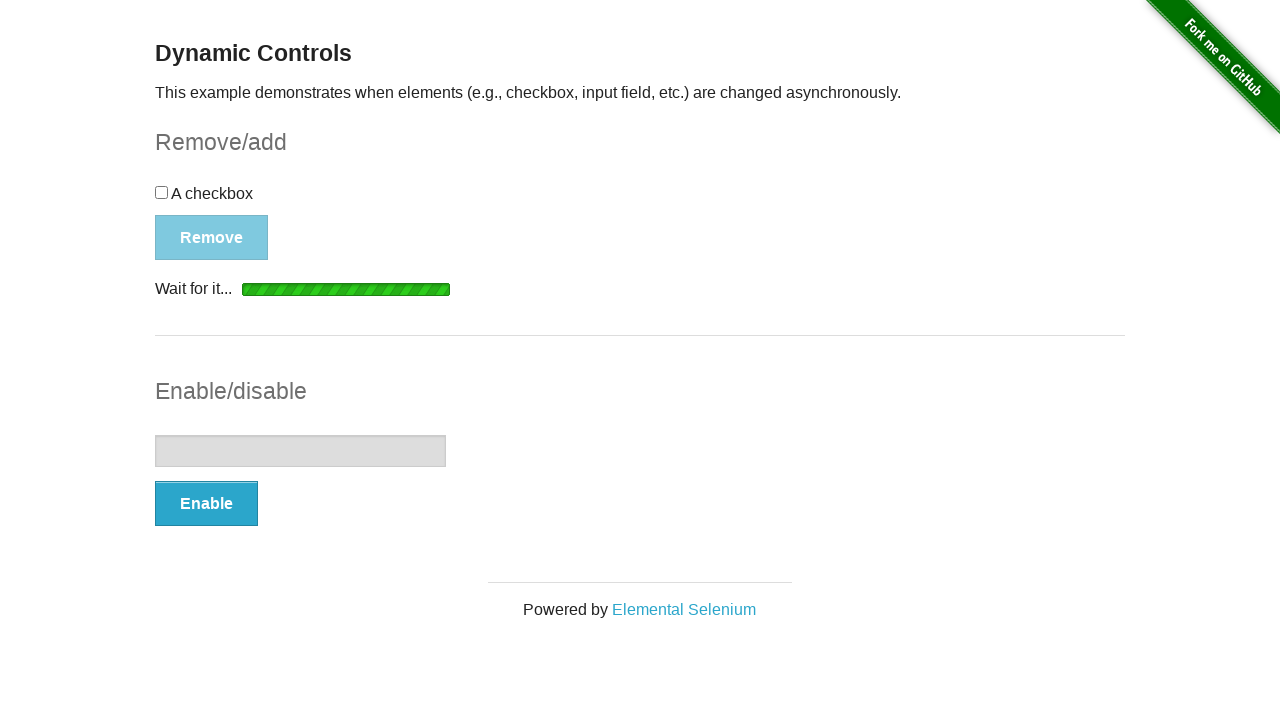

Success message element appeared after removal
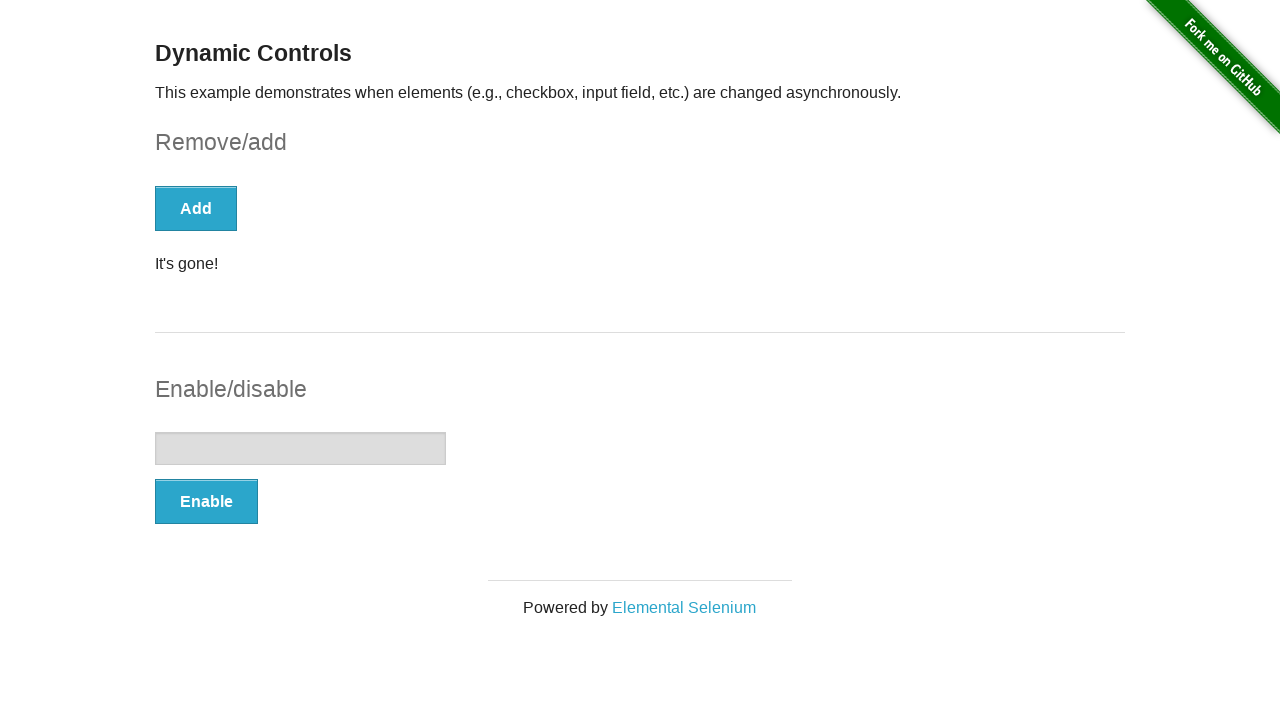

Verified success message is visible
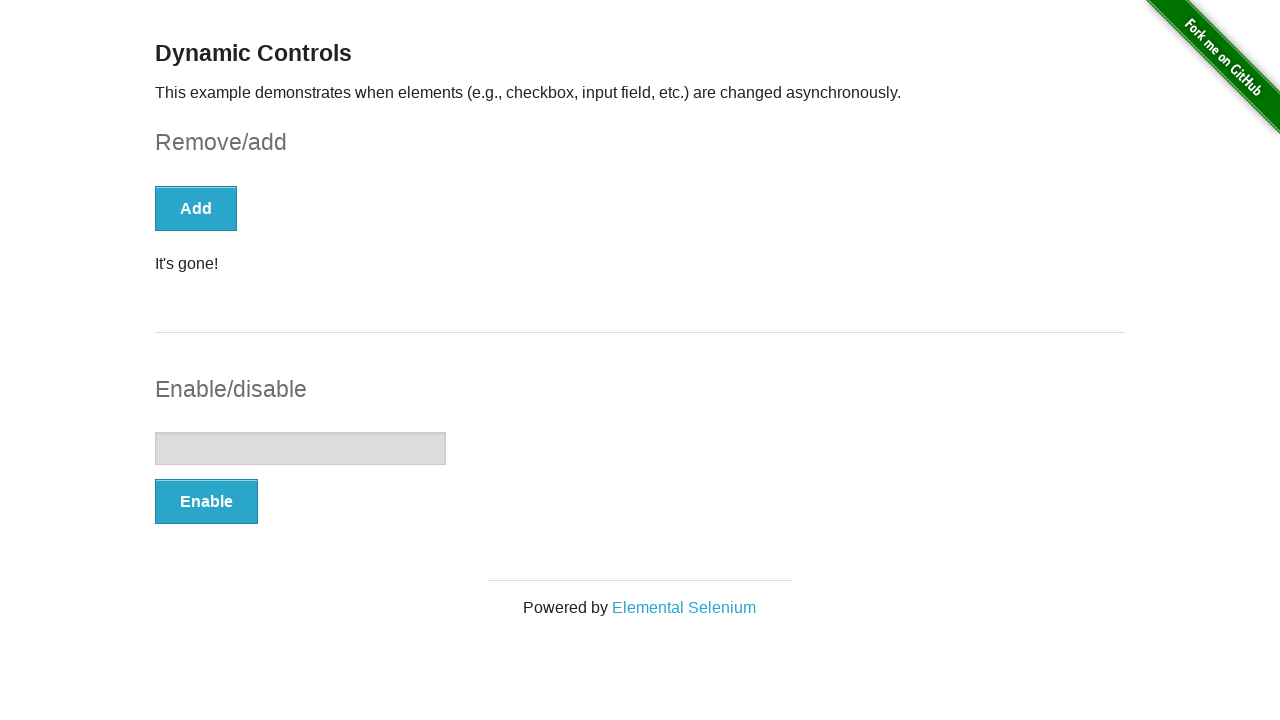

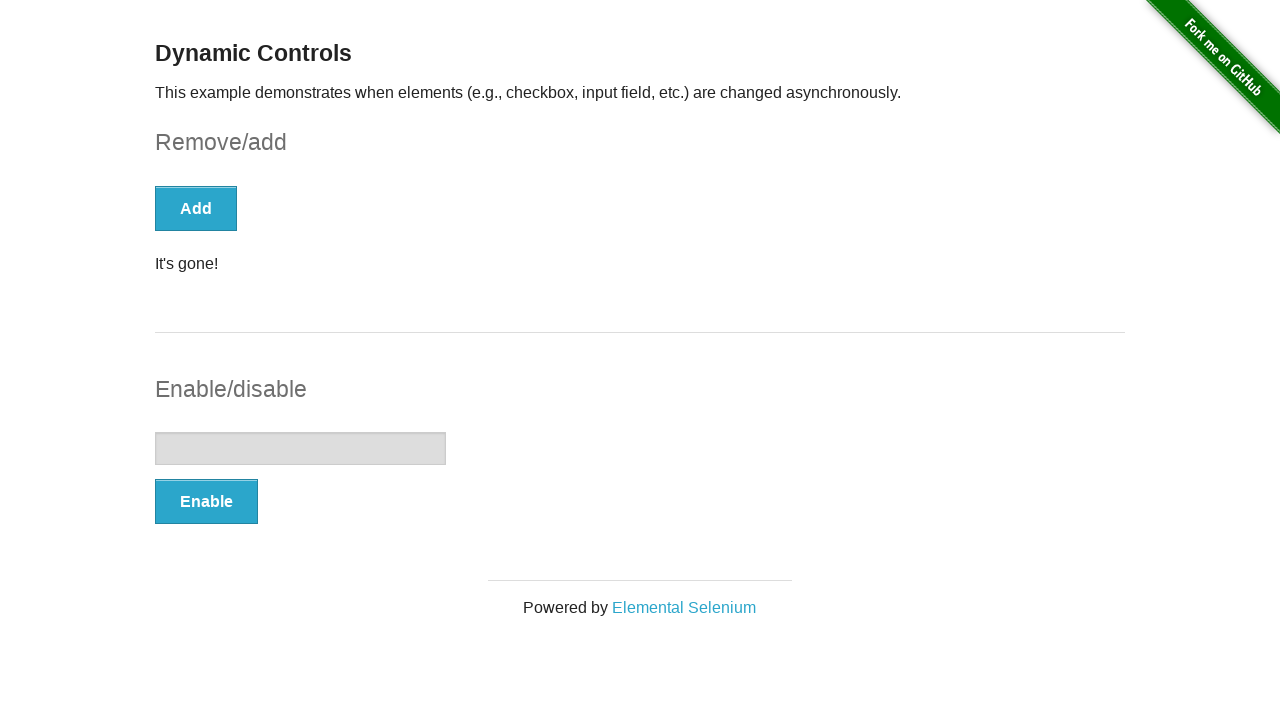